Tests simple JavaScript alert popup handling by clicking a button to trigger the alert and accepting it.

Starting URL: https://demoqa.com/alerts

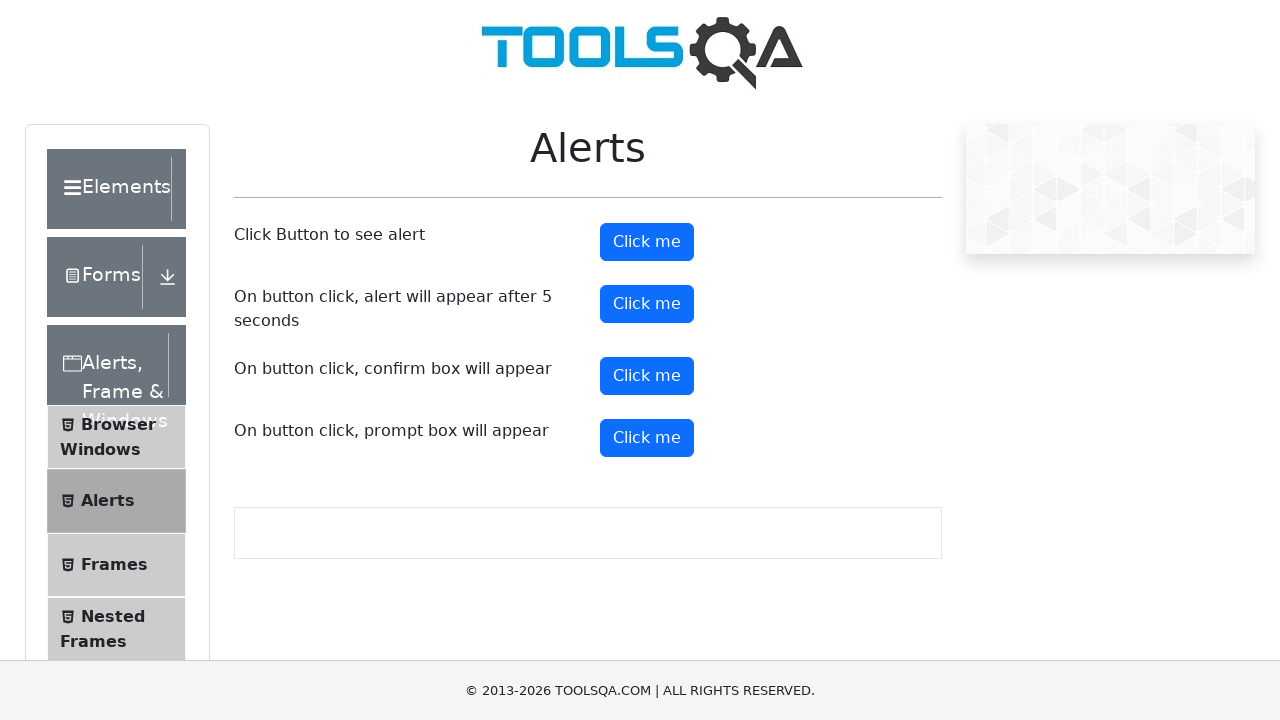

Clicked the alert button to trigger simple JavaScript alert at (647, 242) on #alertButton
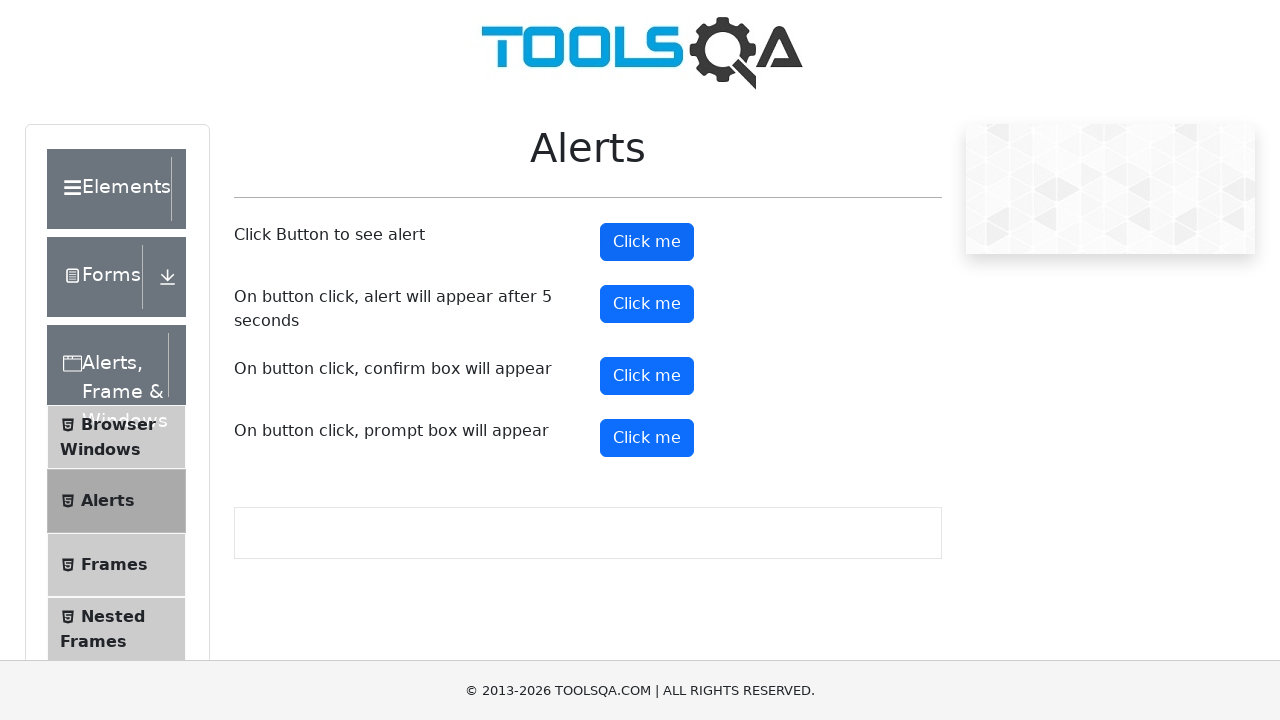

Set up dialog handler to accept alert popup
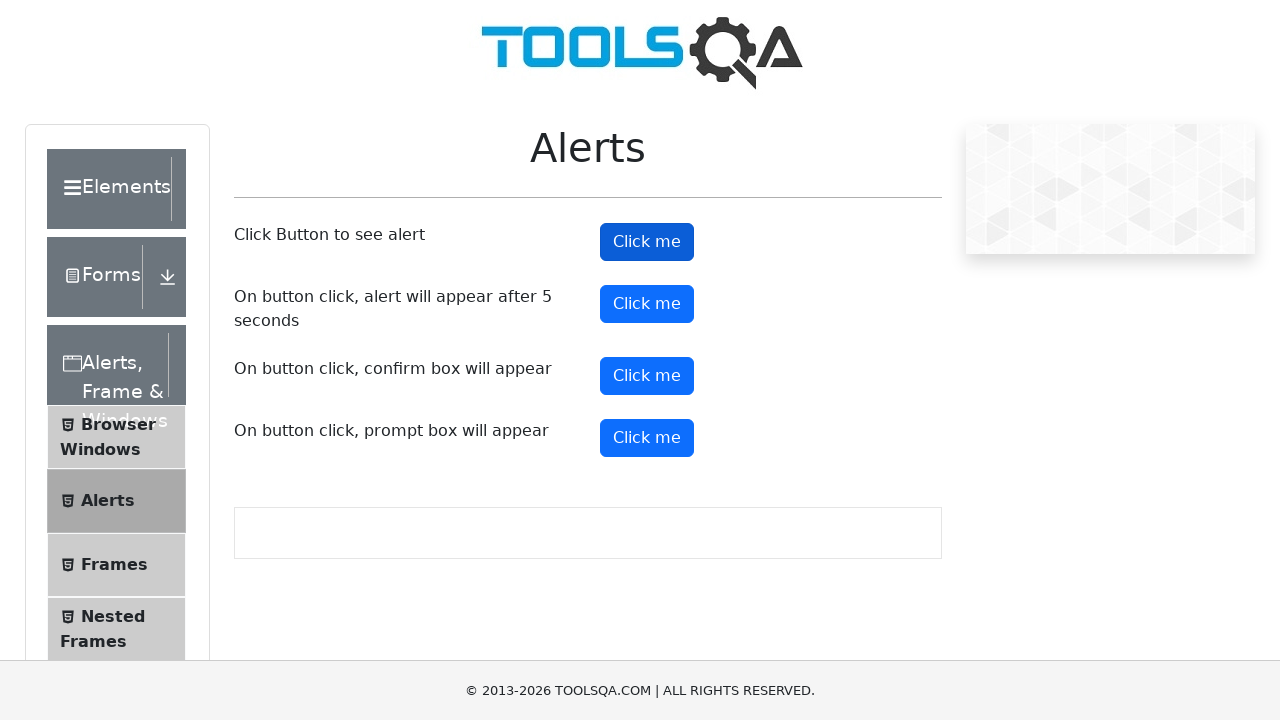

Waited for alert interaction to complete
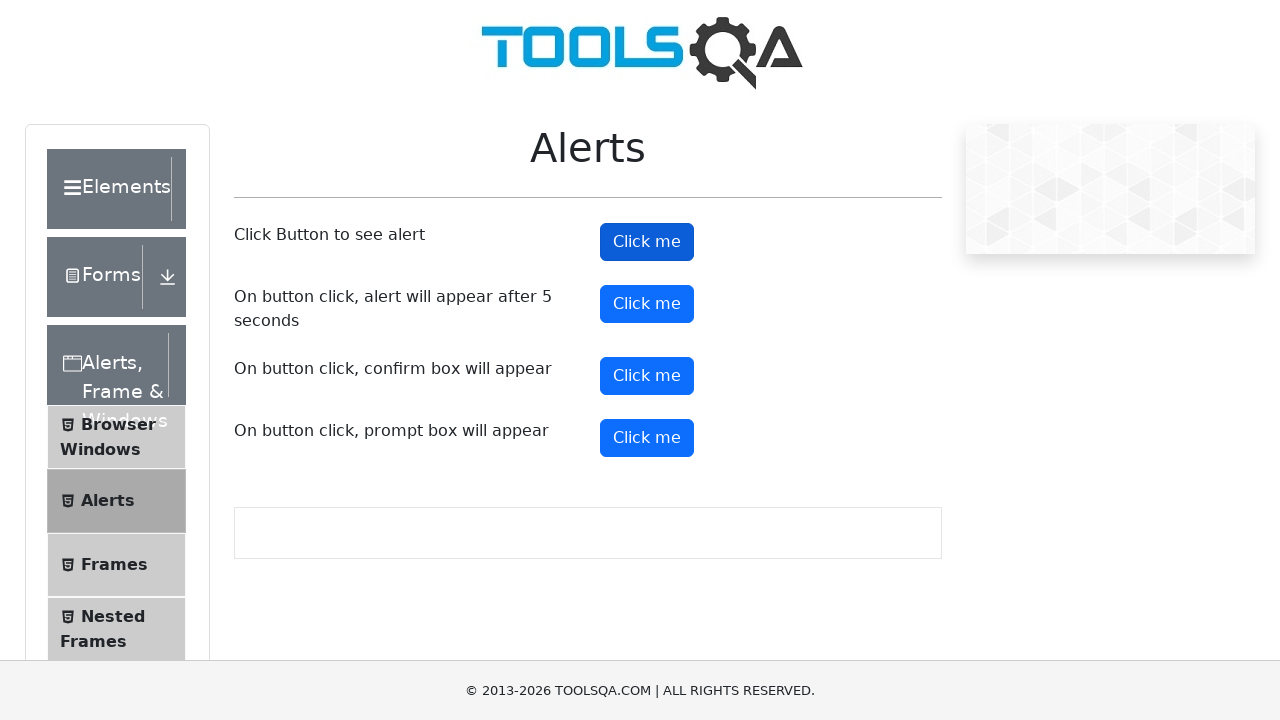

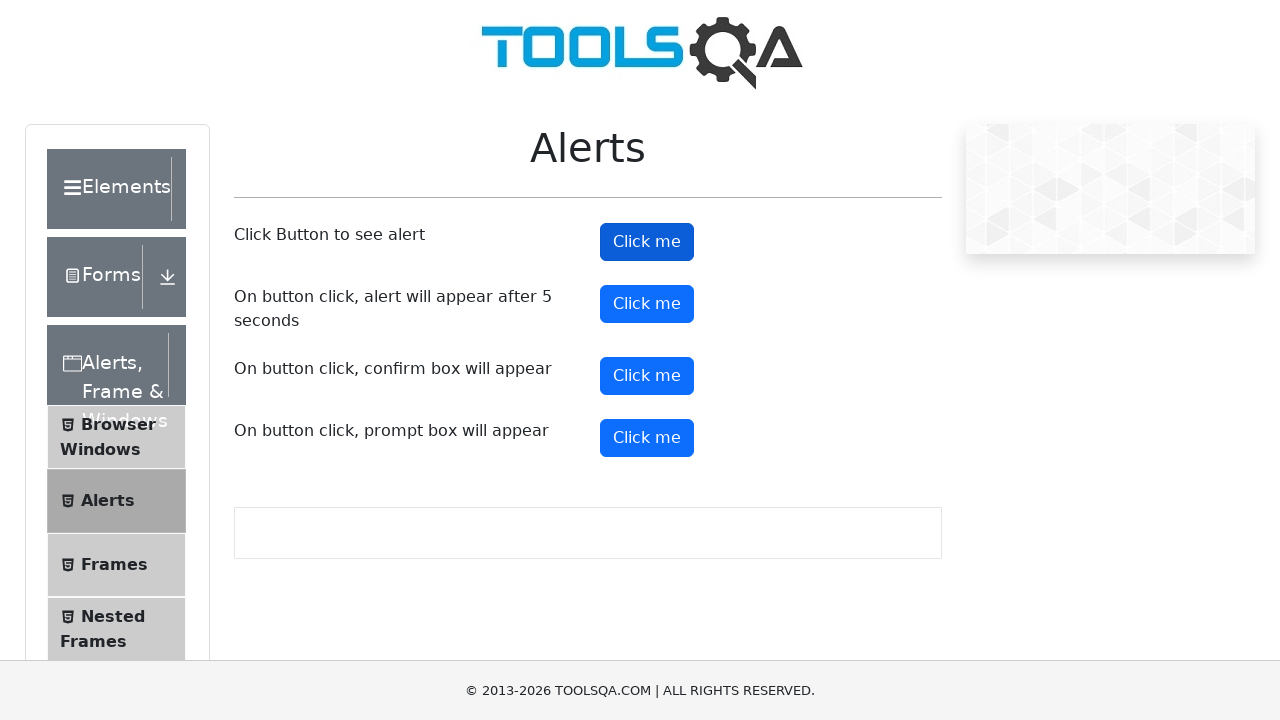